Tests the Eveclass website by clicking the "Começar Agora" (Start Now) button, hovering over an element, and clicking on an item pill element

Starting URL: https://testando.eveclass.com/pt

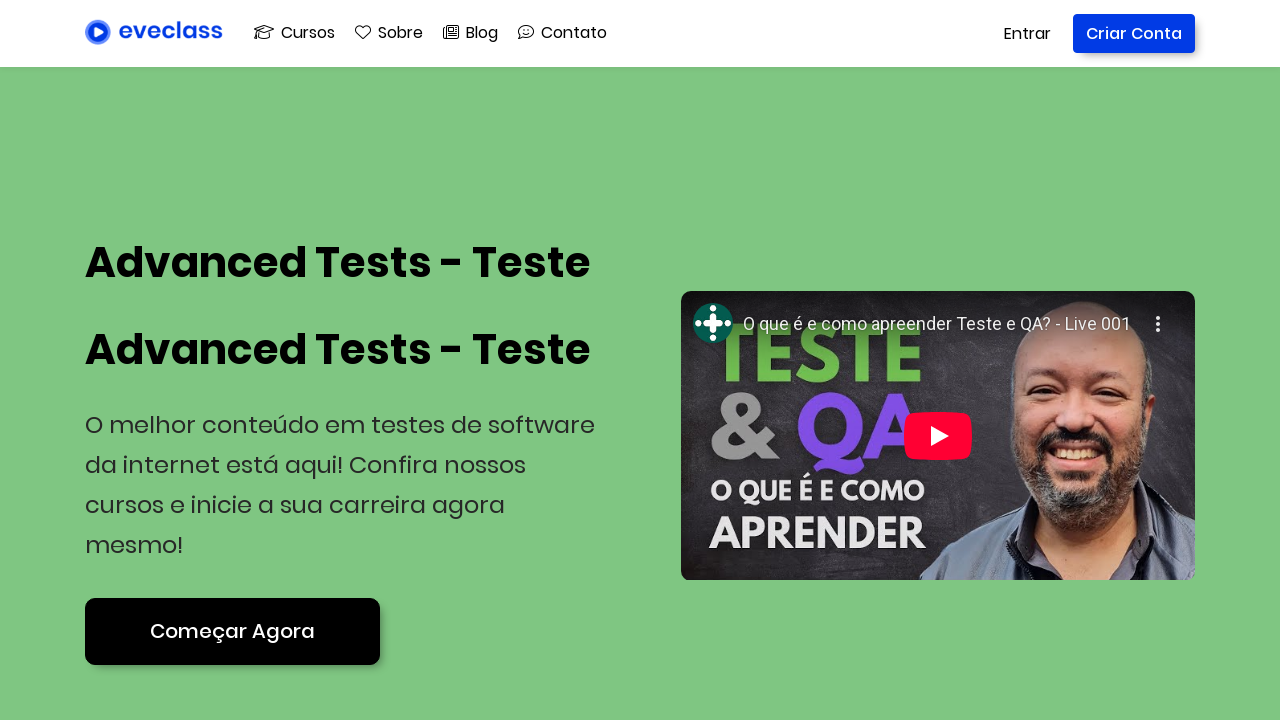

Set viewport size to 1366x728
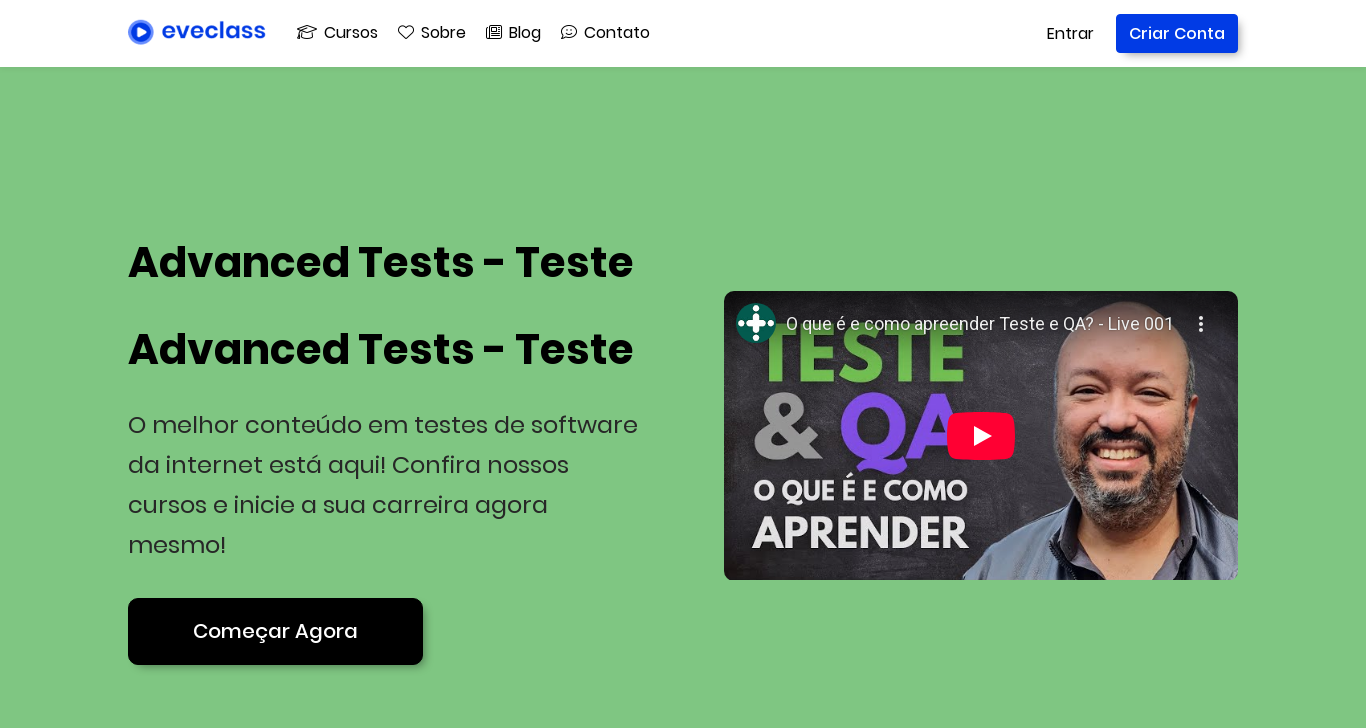

Clicked 'Começar Agora' (Start Now) button at (276, 631) on text=Começar Agora
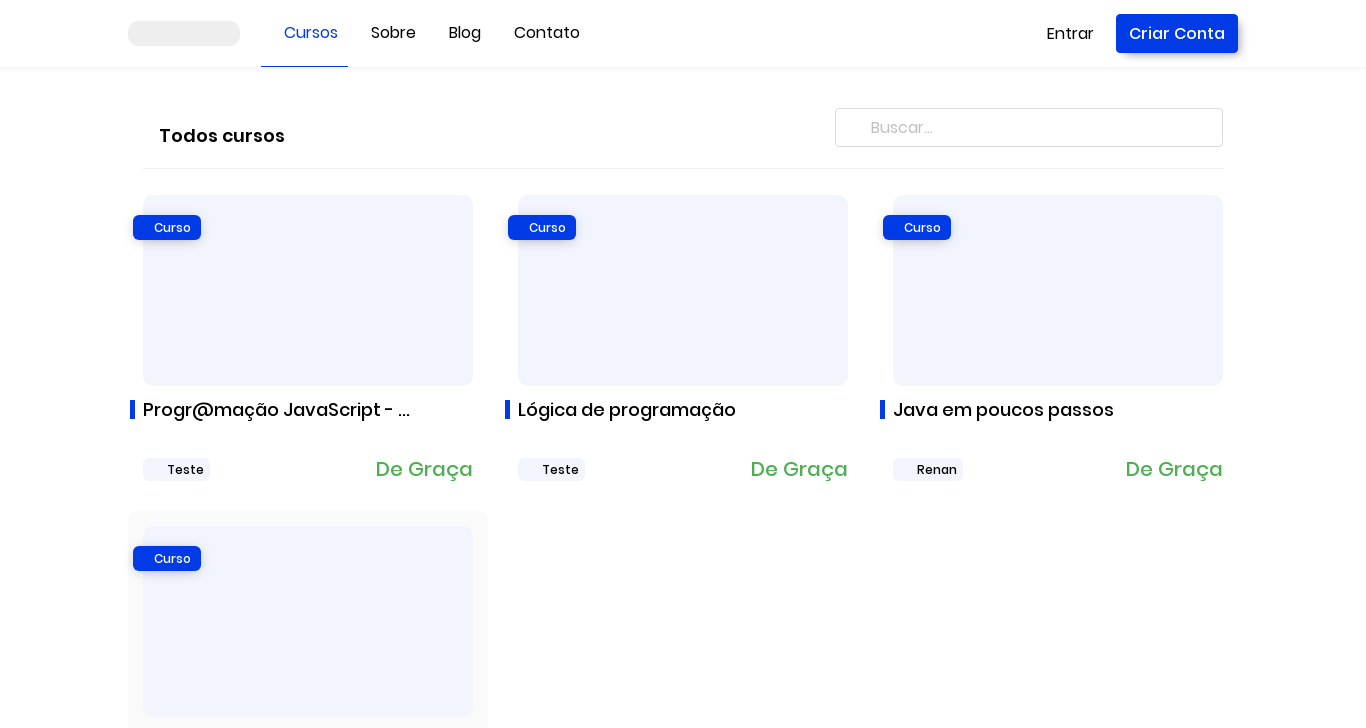

Hovered over no-link-style element at (308, 338) on .no-link-style:nth-child(1)
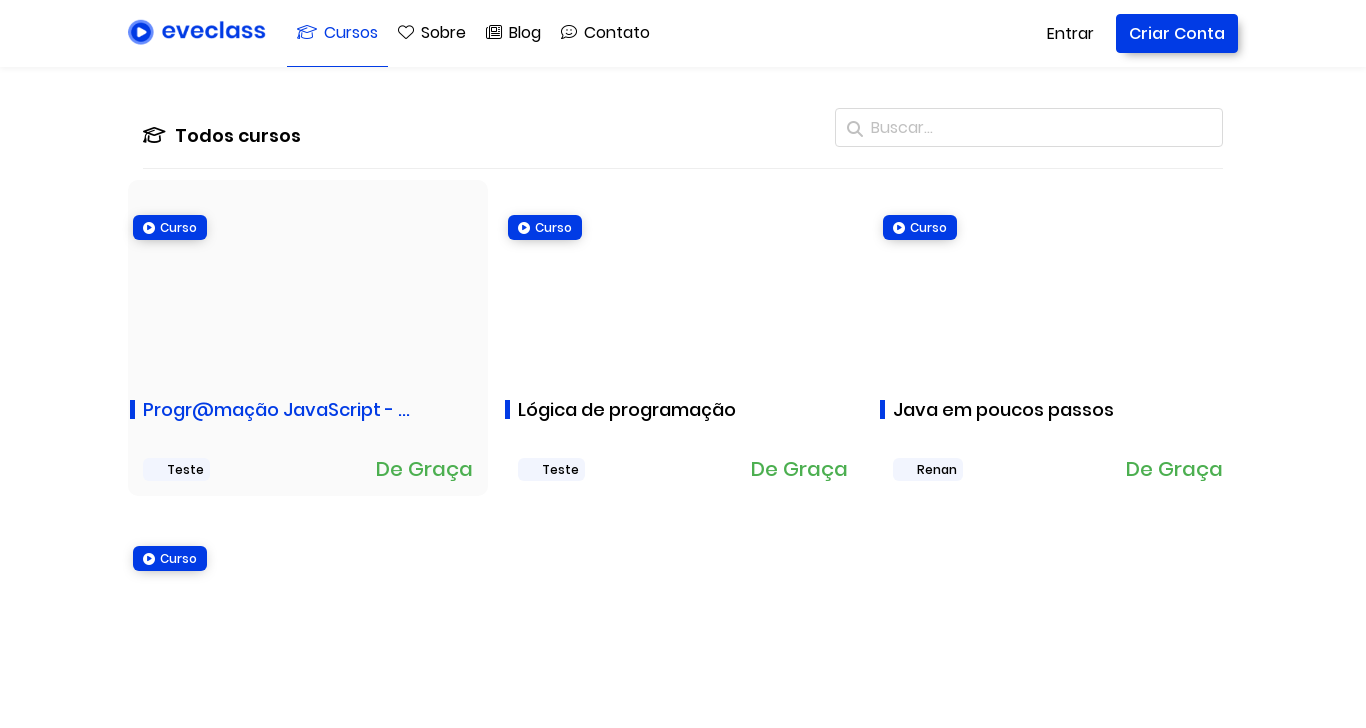

Clicked on item pill element at (513, 32) on #\31 6237703116770 > .item-pill
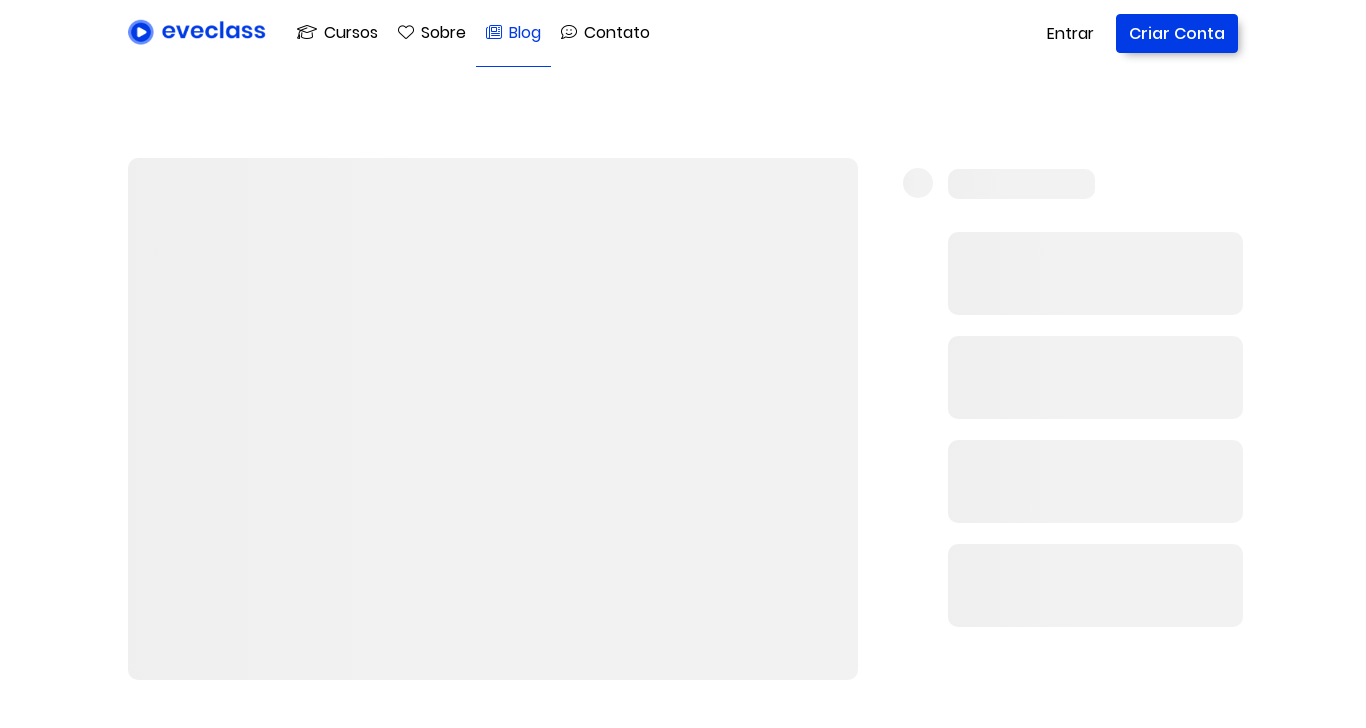

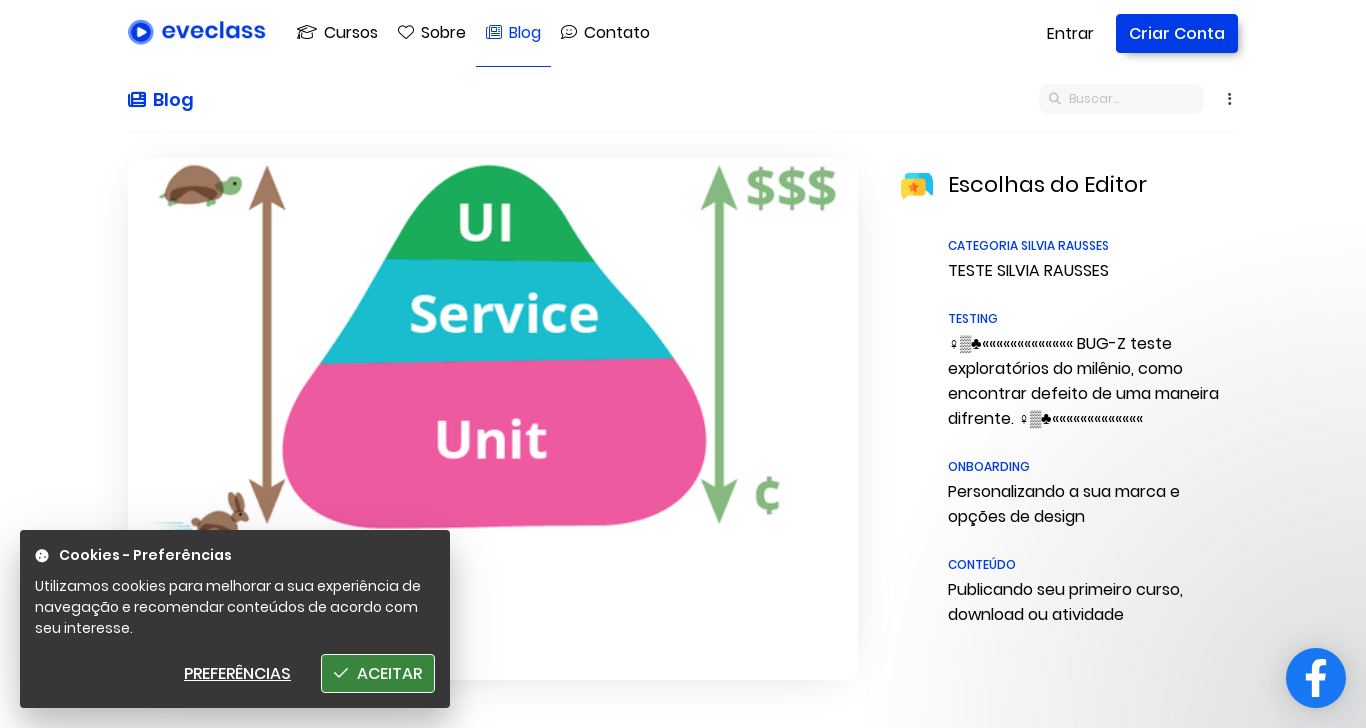